Tests checkbox interaction by selecting and deselecting checkboxes on the page

Starting URL: http://the-internet.herokuapp.com/checkboxes

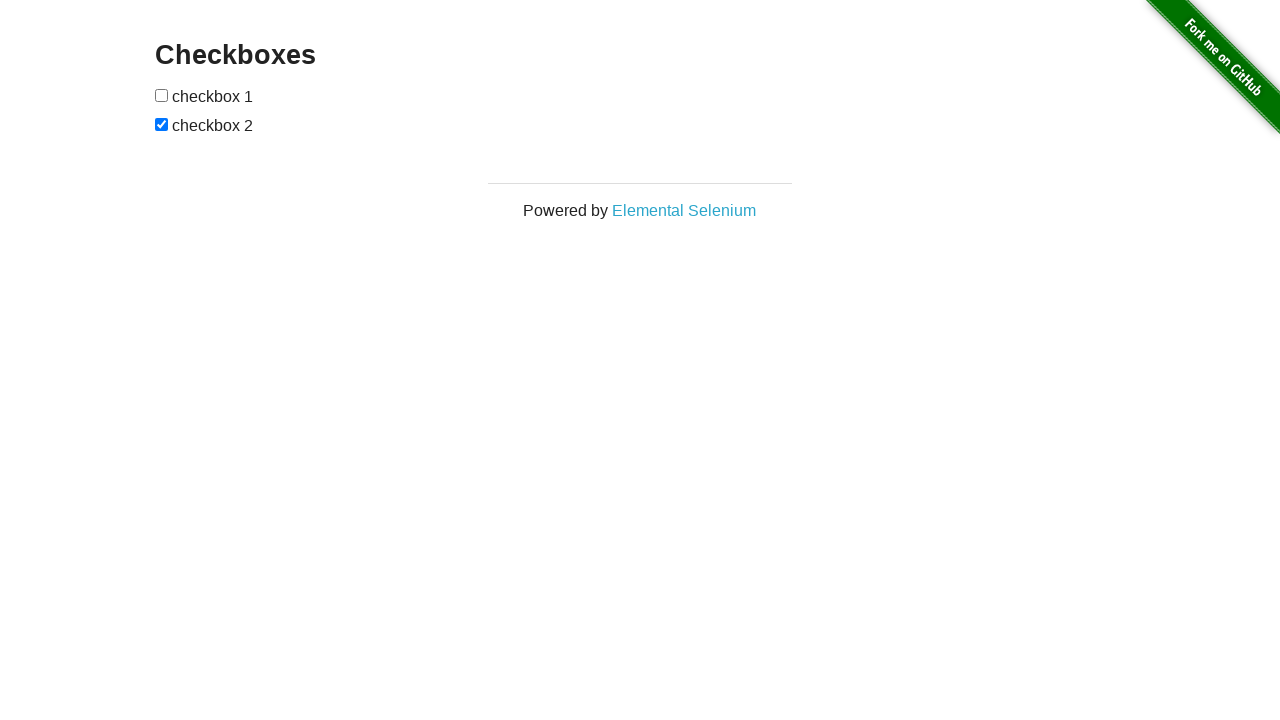

Selected first checkbox at (162, 95) on input[type='checkbox']:nth-child(1)
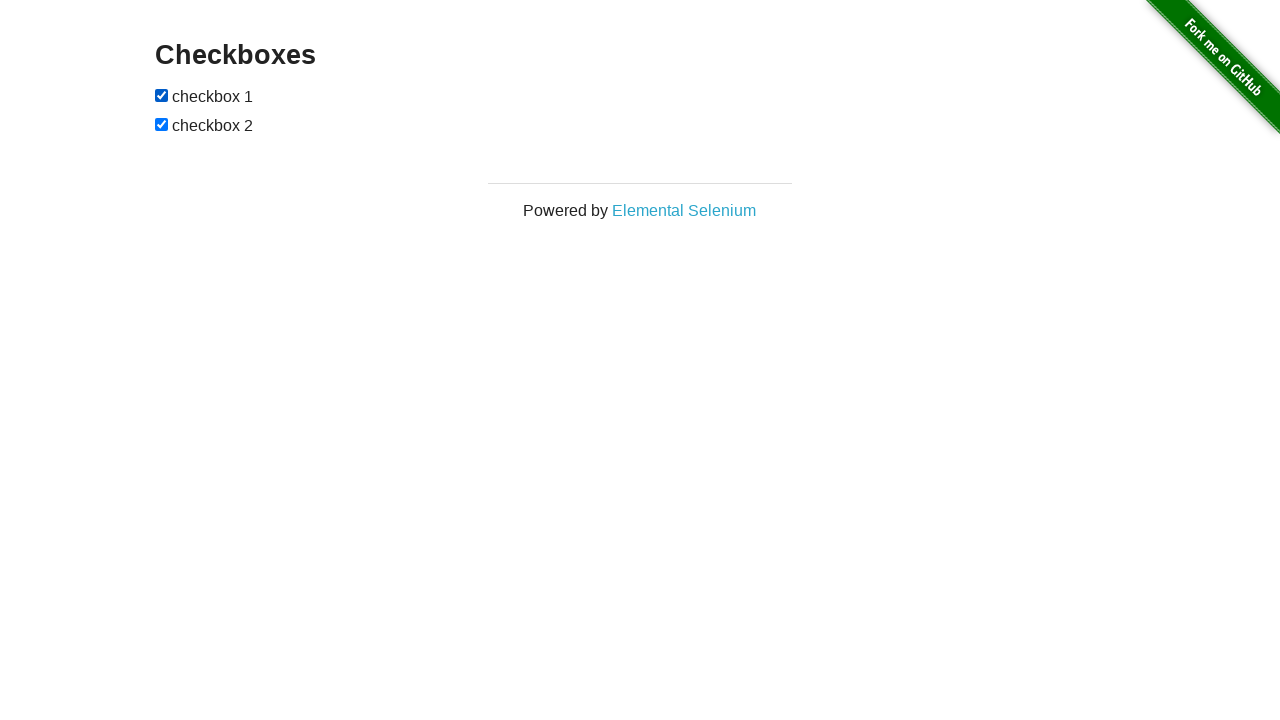

Deselected second checkbox at (162, 124) on input[type='checkbox']:nth-child(3)
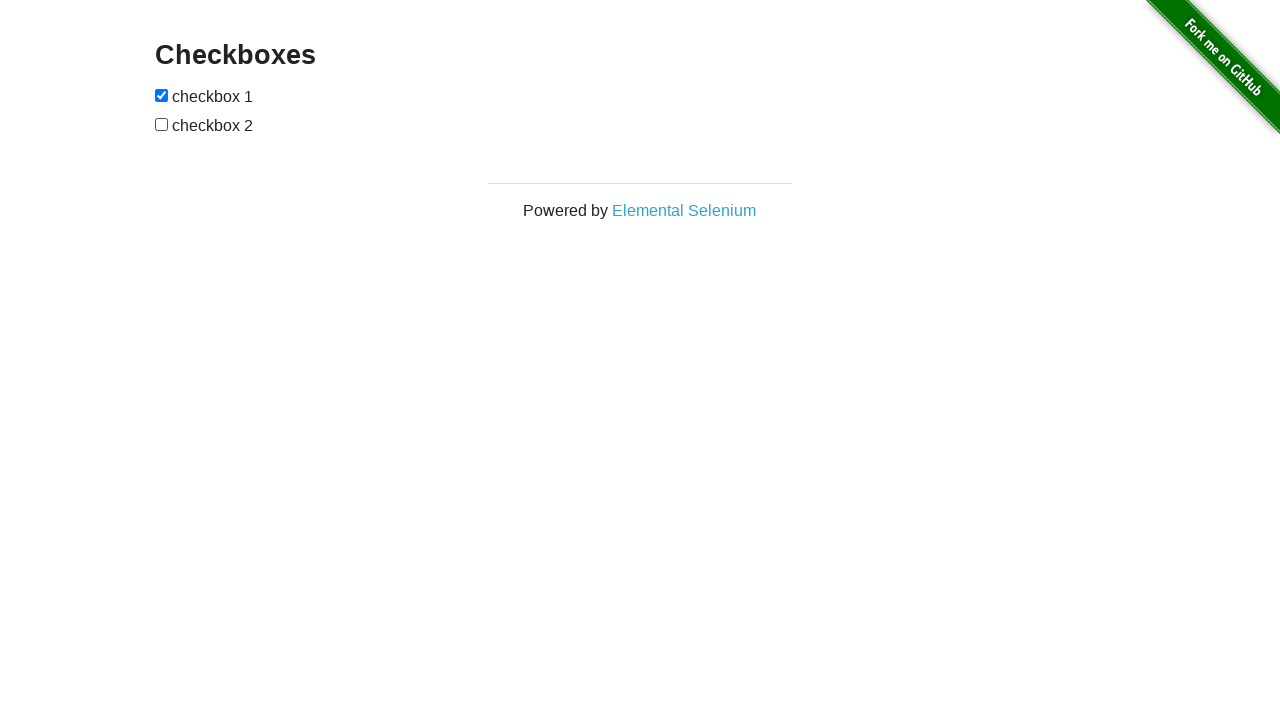

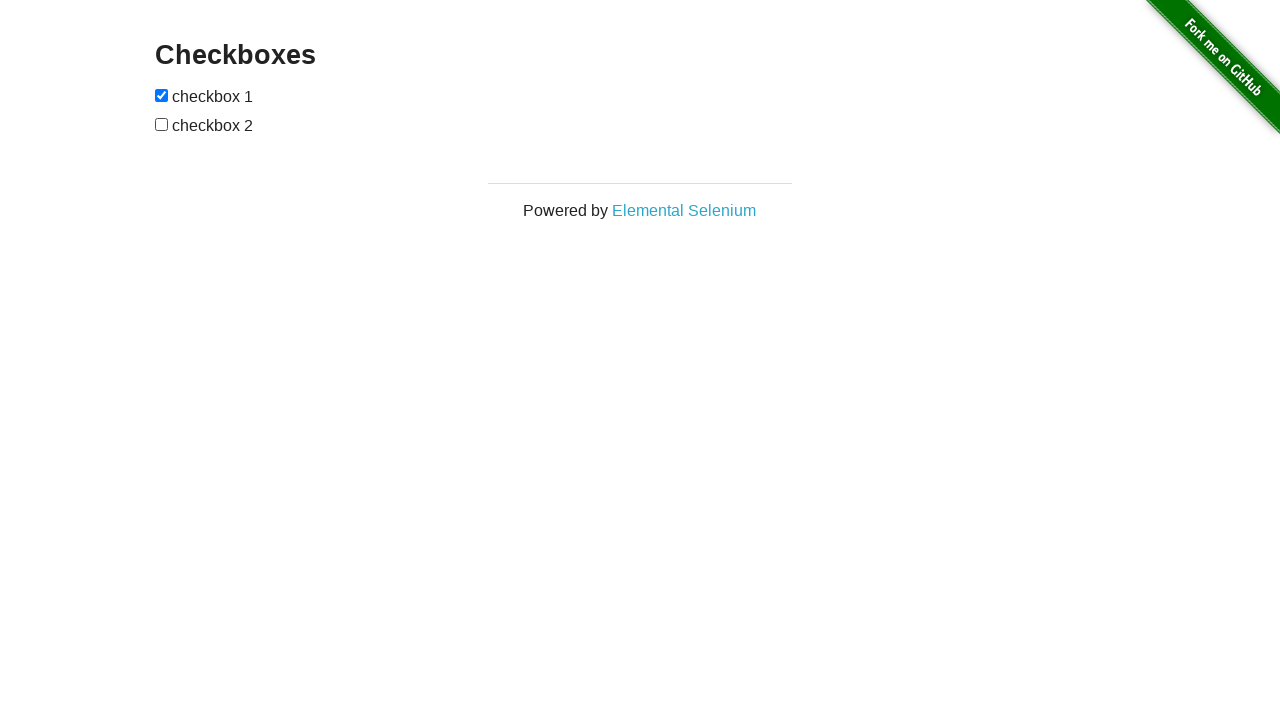